Tests hover functionality by hovering over an avatar image and verifying that the hidden caption/user information becomes visible after the hover action.

Starting URL: http://the-internet.herokuapp.com/hovers

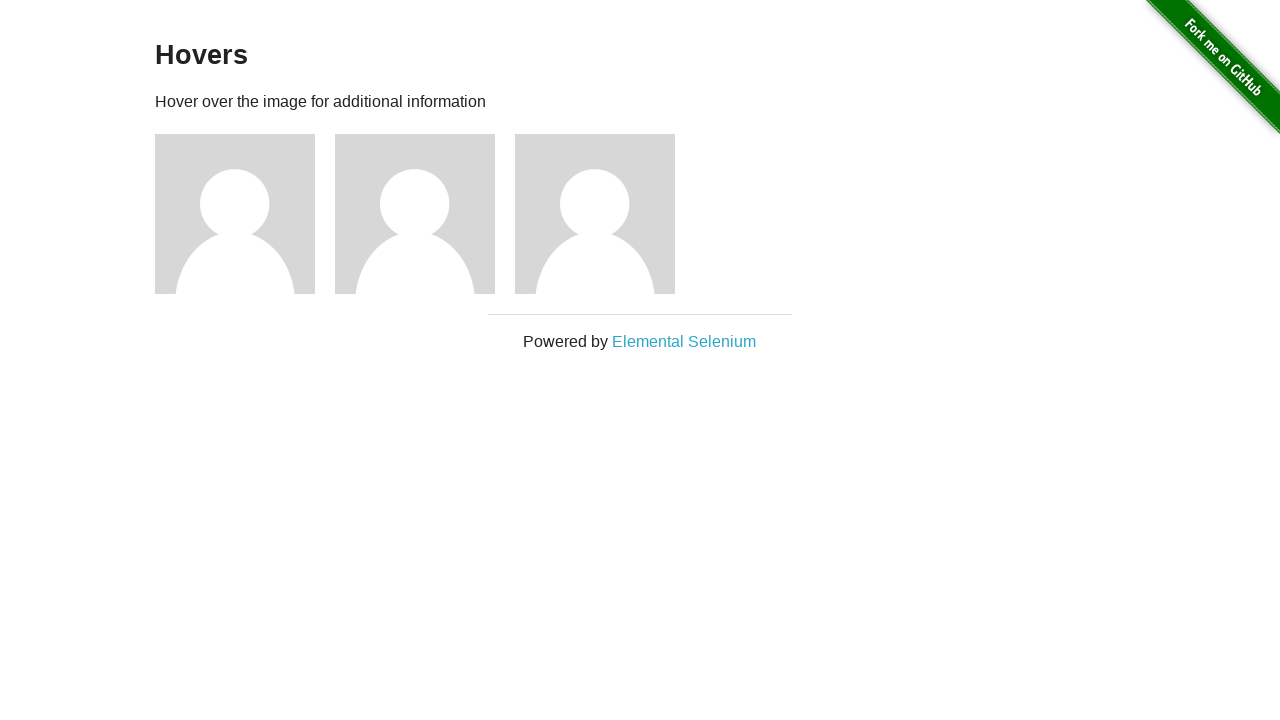

Located the first avatar figure element
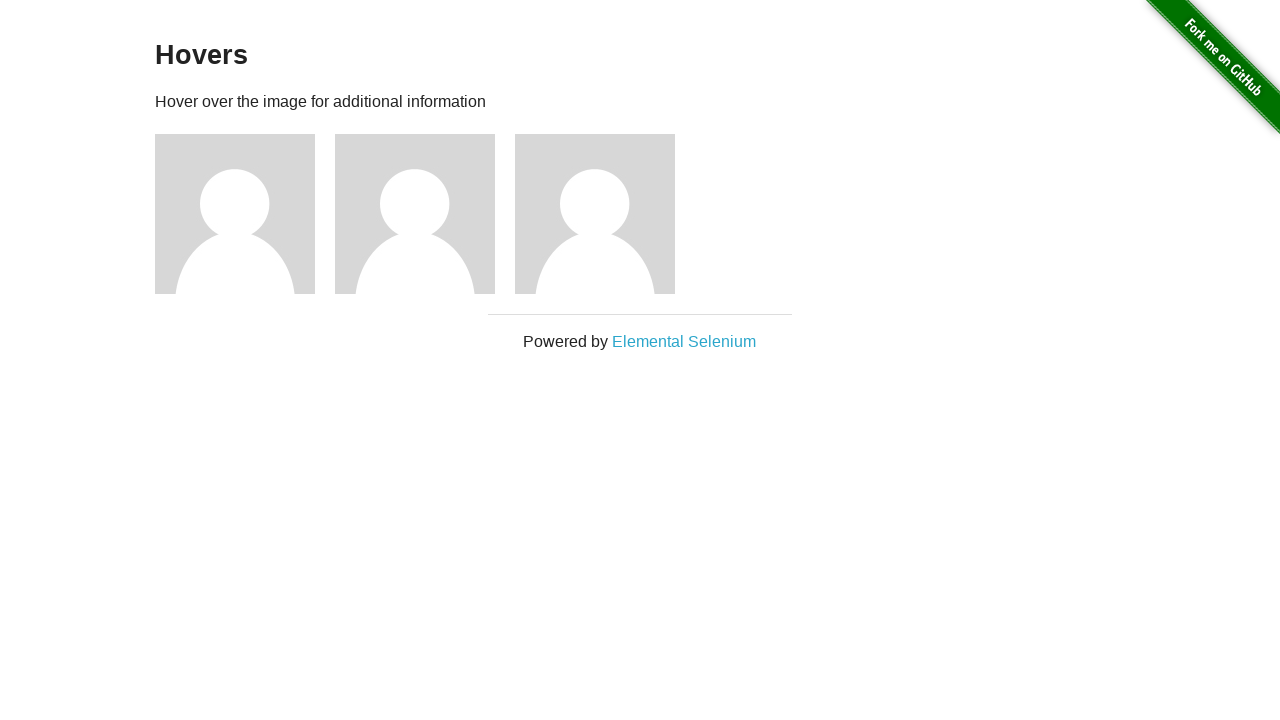

Hovered over the avatar image at (245, 214) on .figure >> nth=0
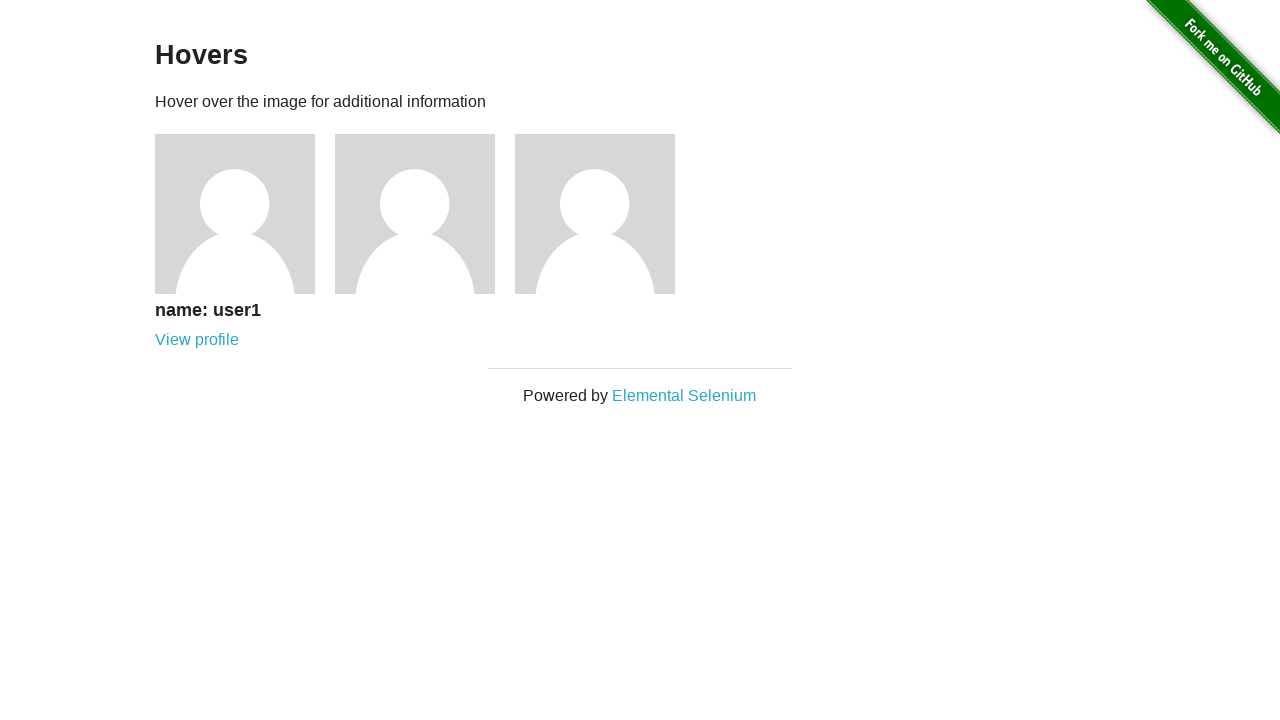

Waited for figcaption to become visible
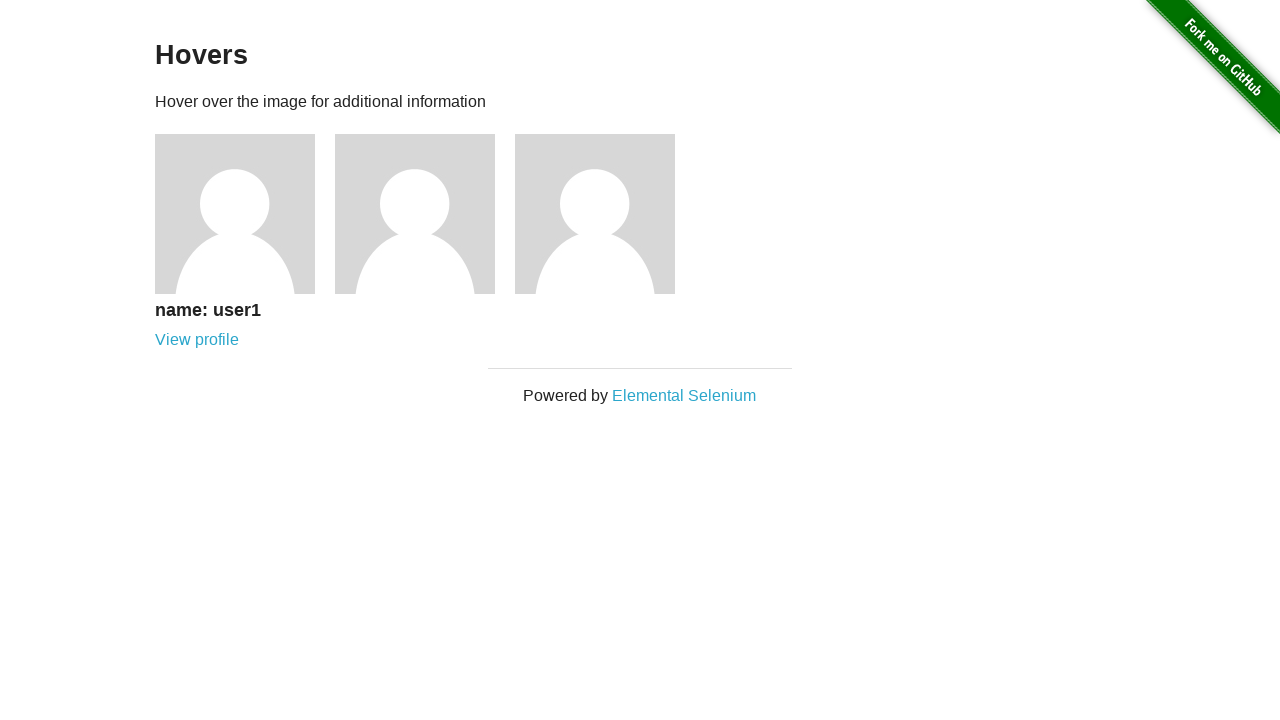

Verified that the figcaption is visible after hover
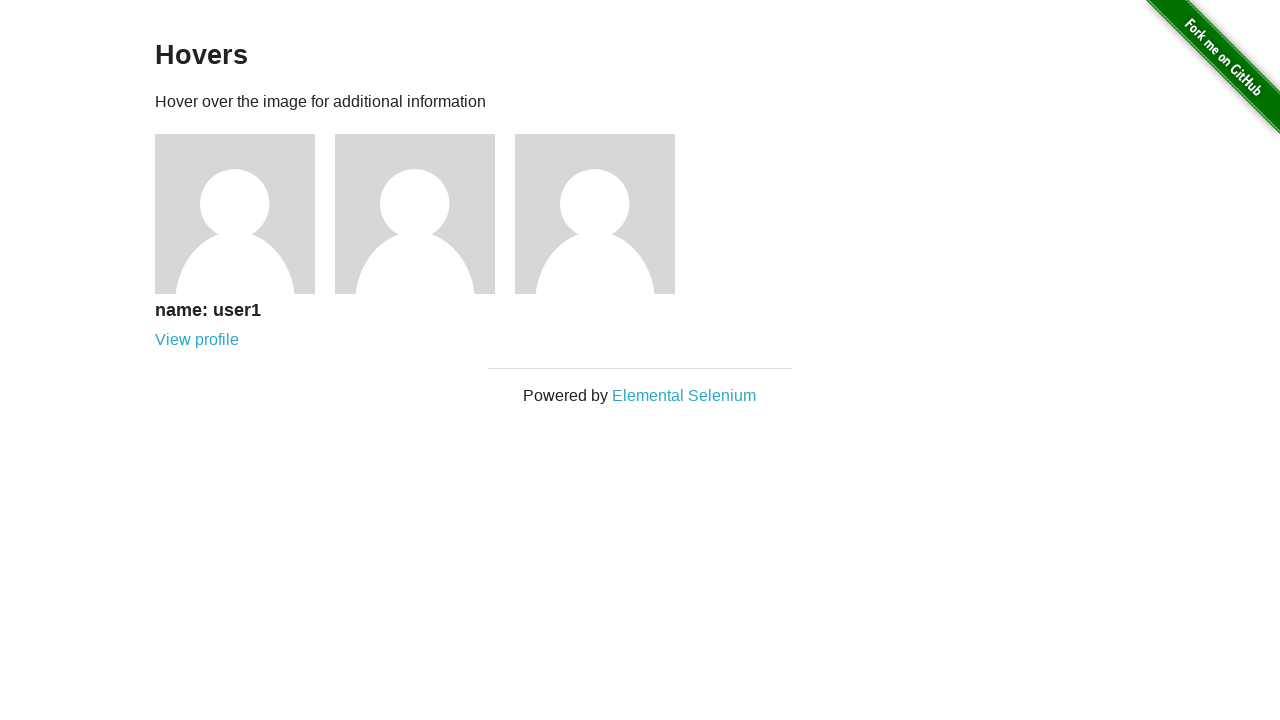

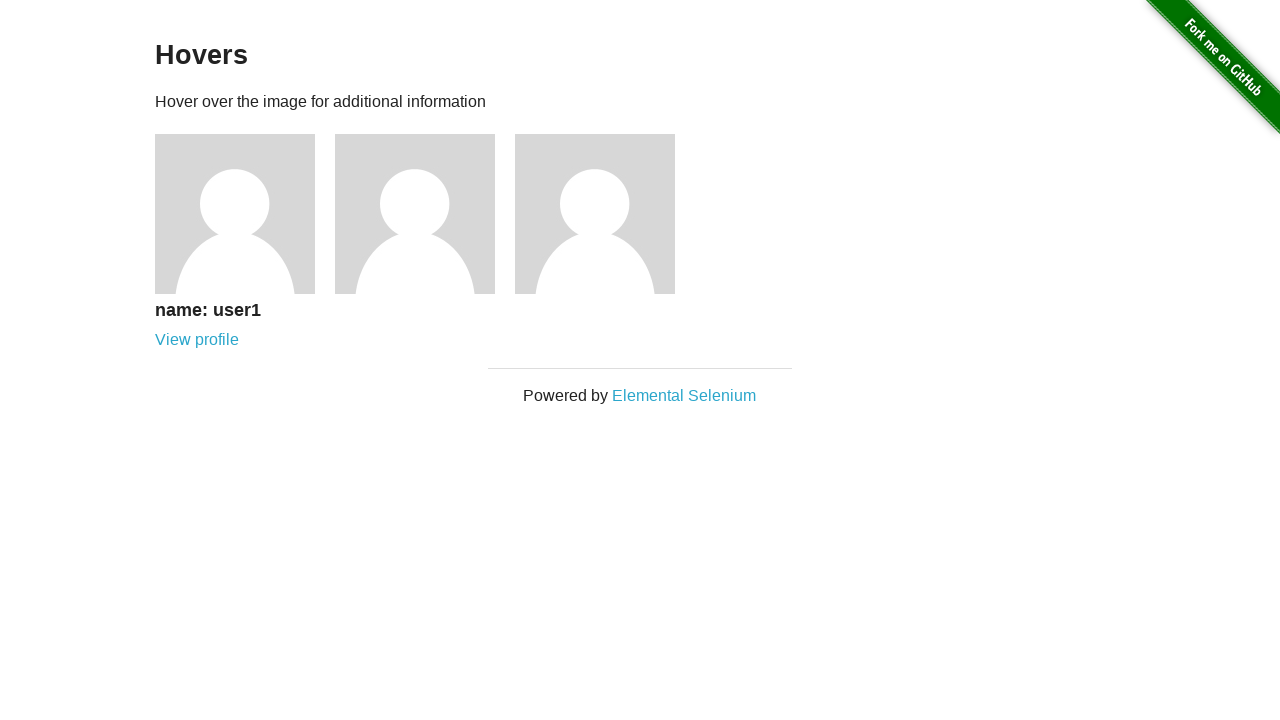